Tests implicit assertions on a login page by validating page title and verifying that the username input field is visible, enabled, and can accept text input

Starting URL: https://opensource-demo.orangehrmlive.com/web/index.php/auth/login

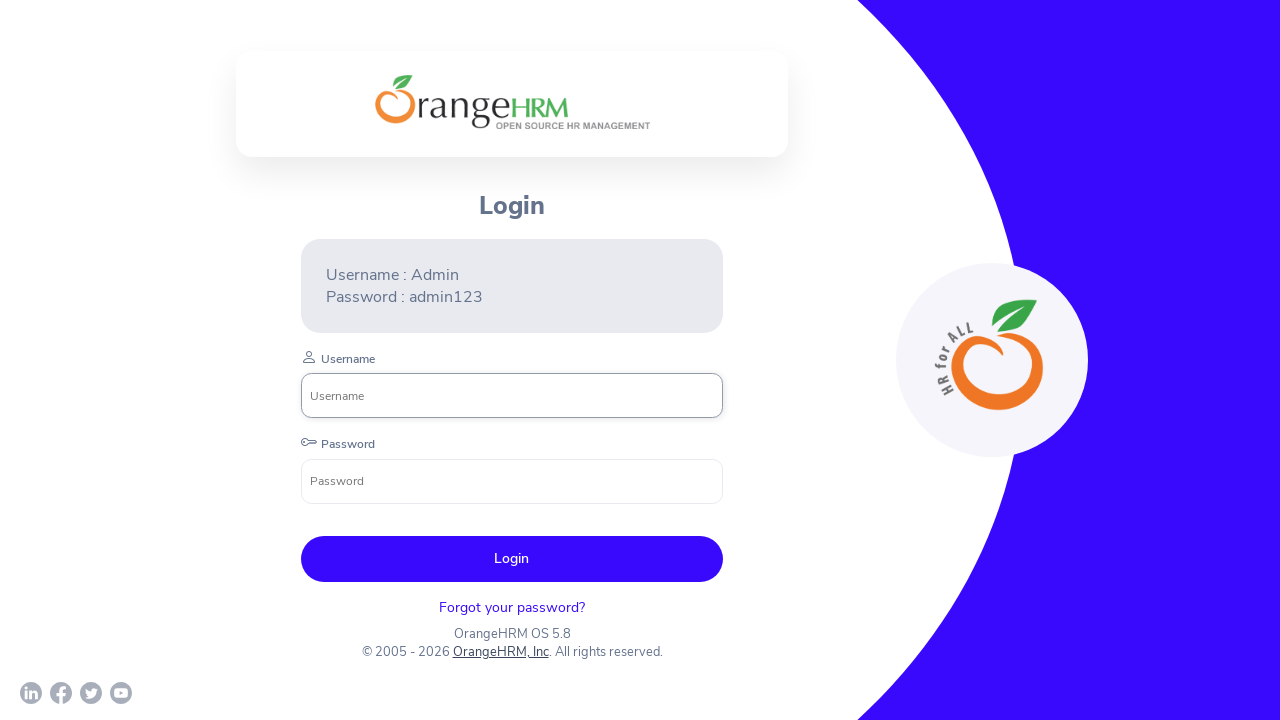

Verified page title is 'OrangeHRM'
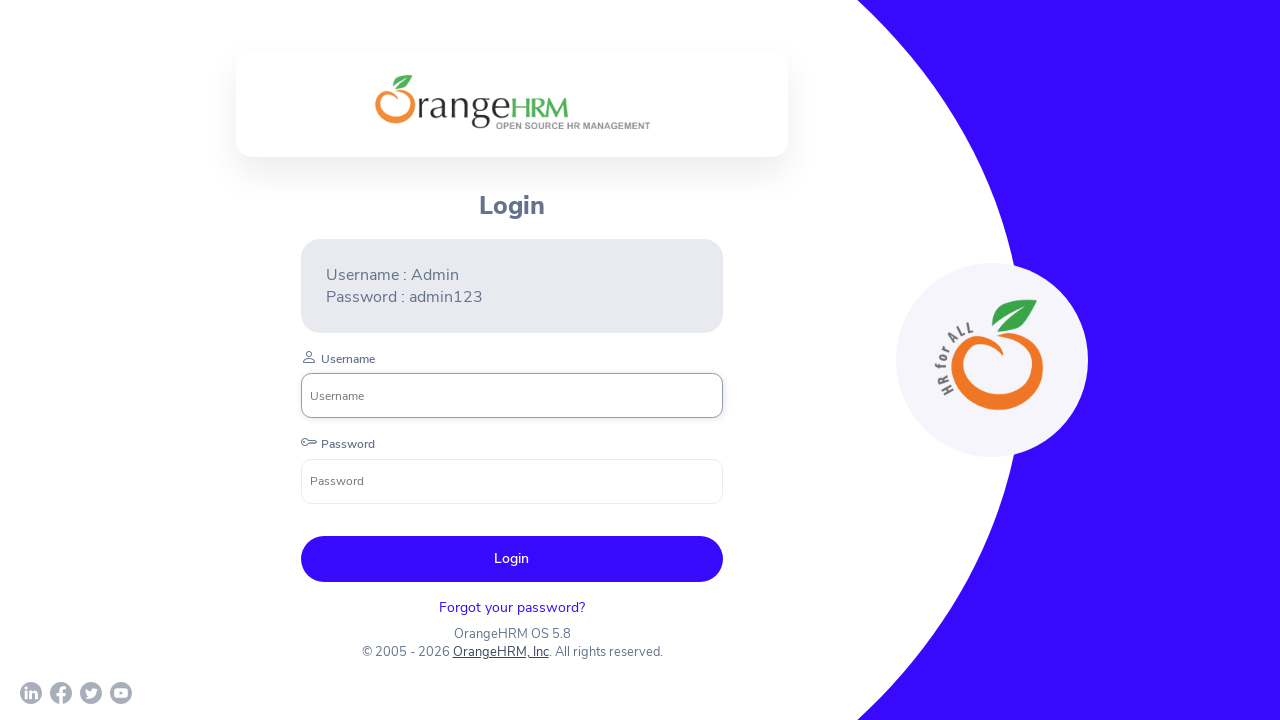

Located username input field
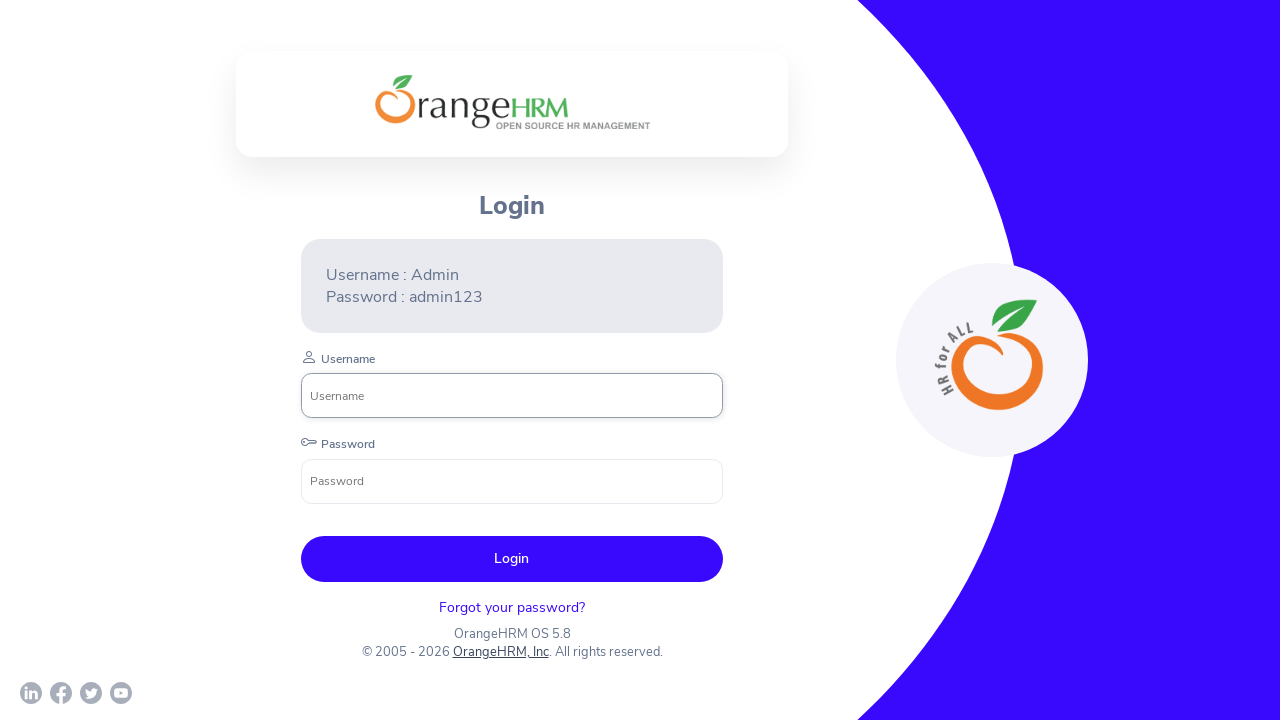

Waited for username input field to be visible
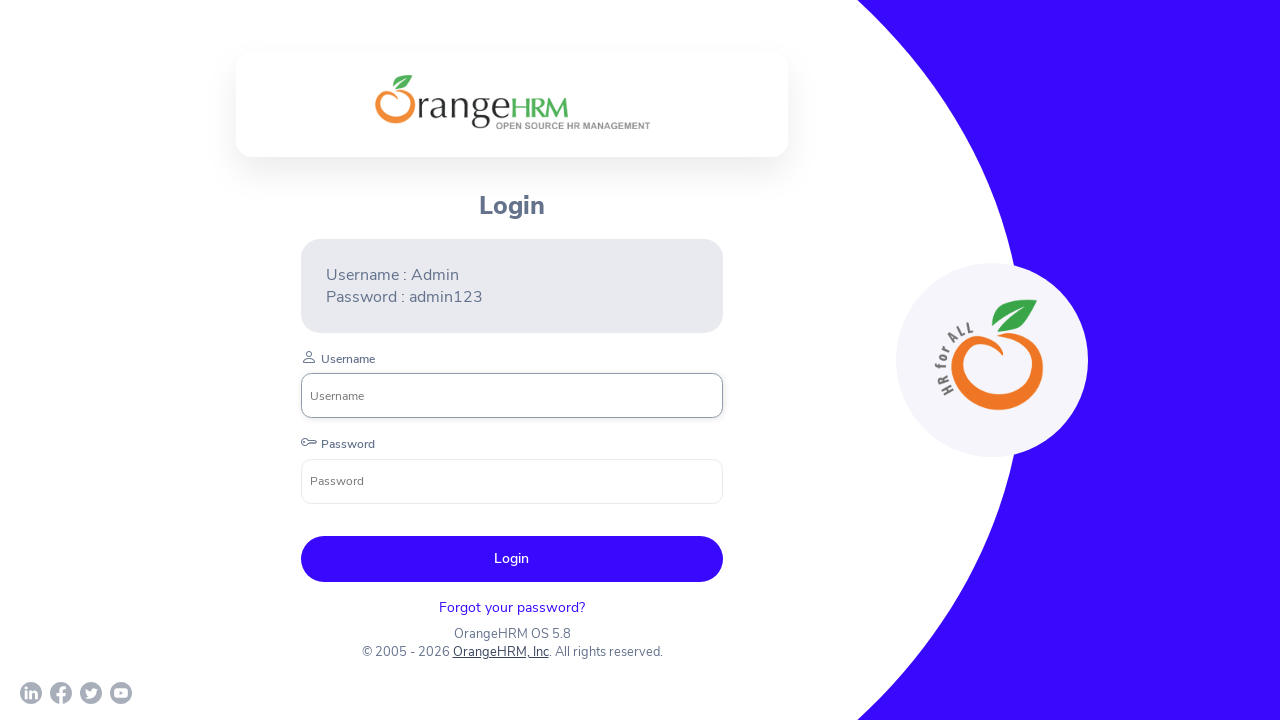

Filled username input field with 'Priyanka' on input[placeholder='Username']
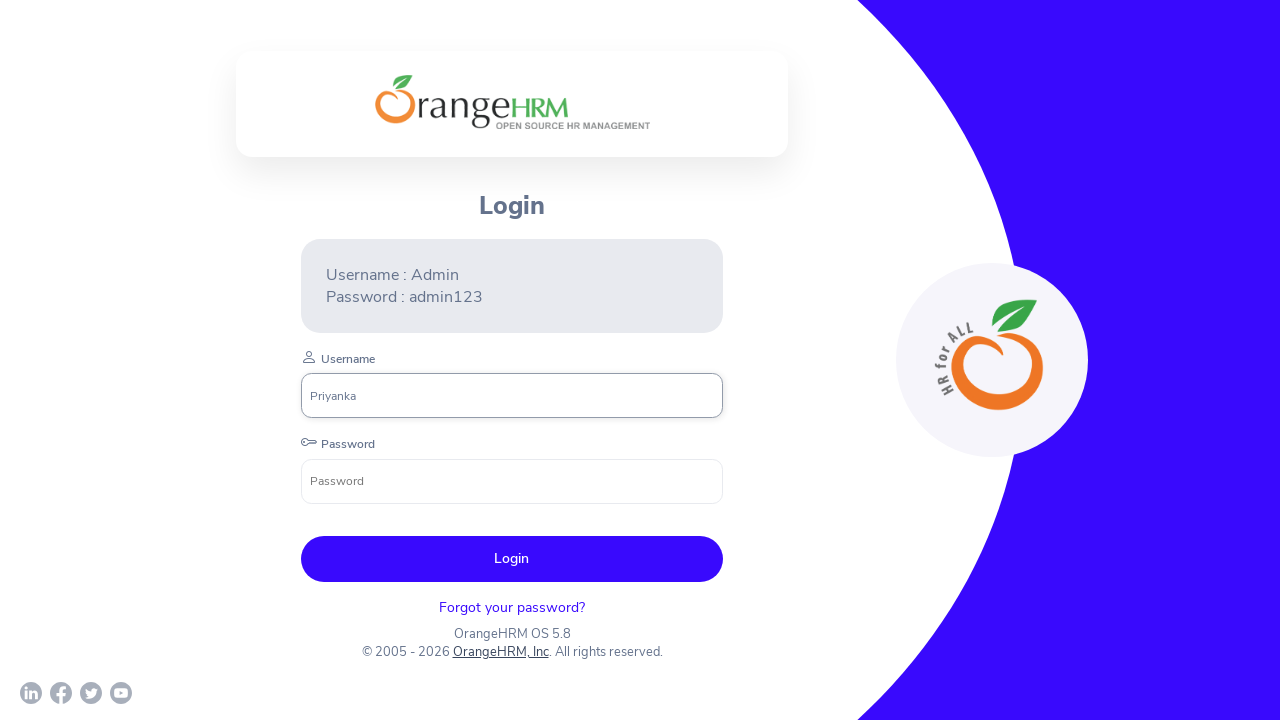

Verified that username input field contains 'Priyanka'
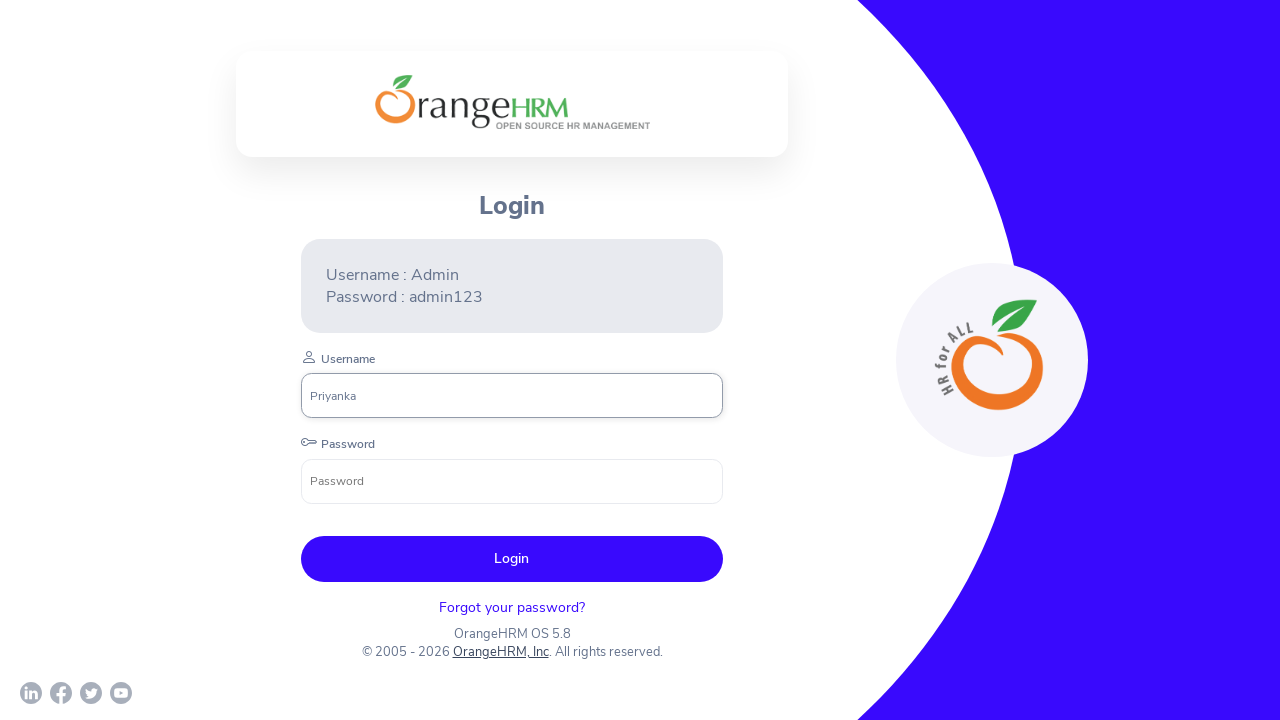

Located login header element
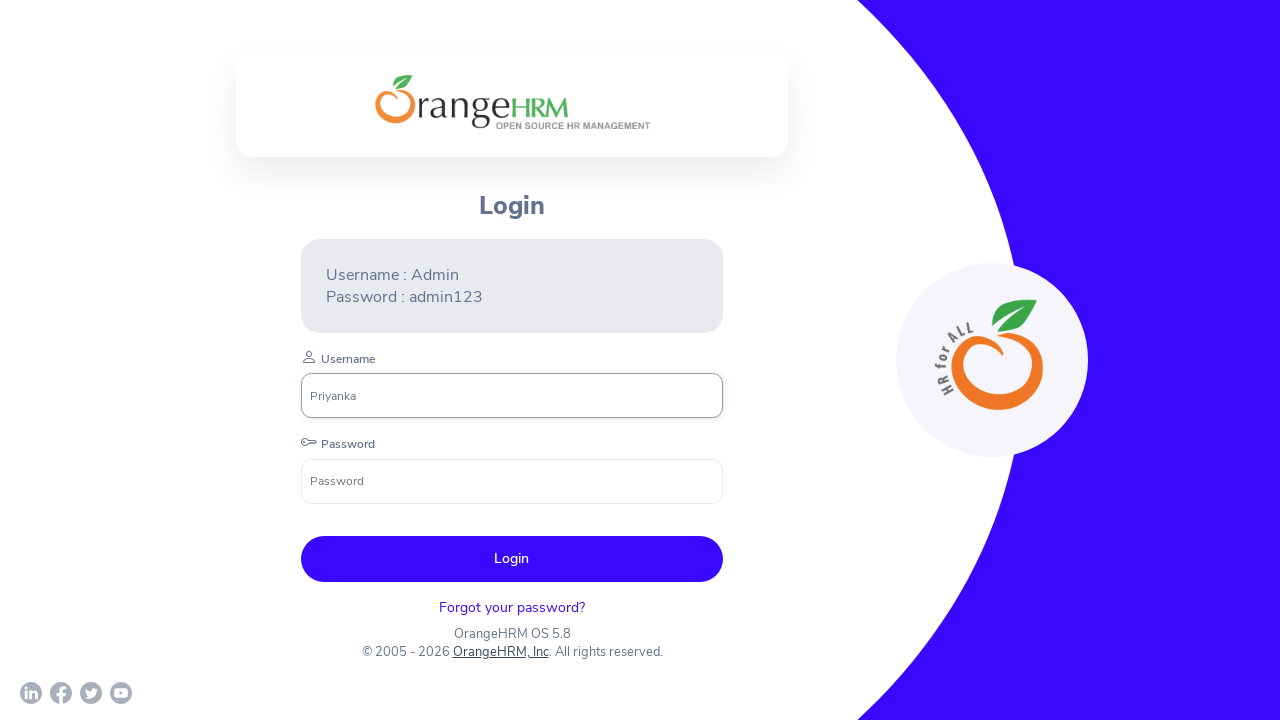

Waited for login header to be visible
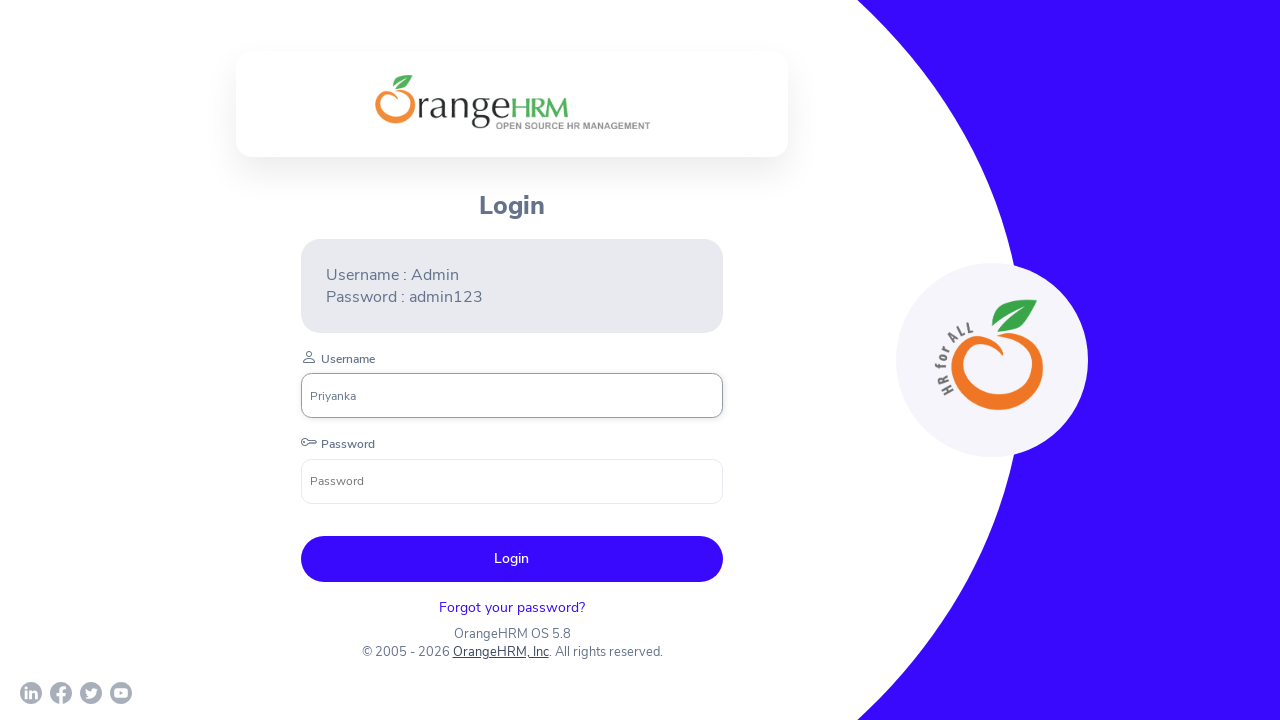

Verified login header text is 'Login'
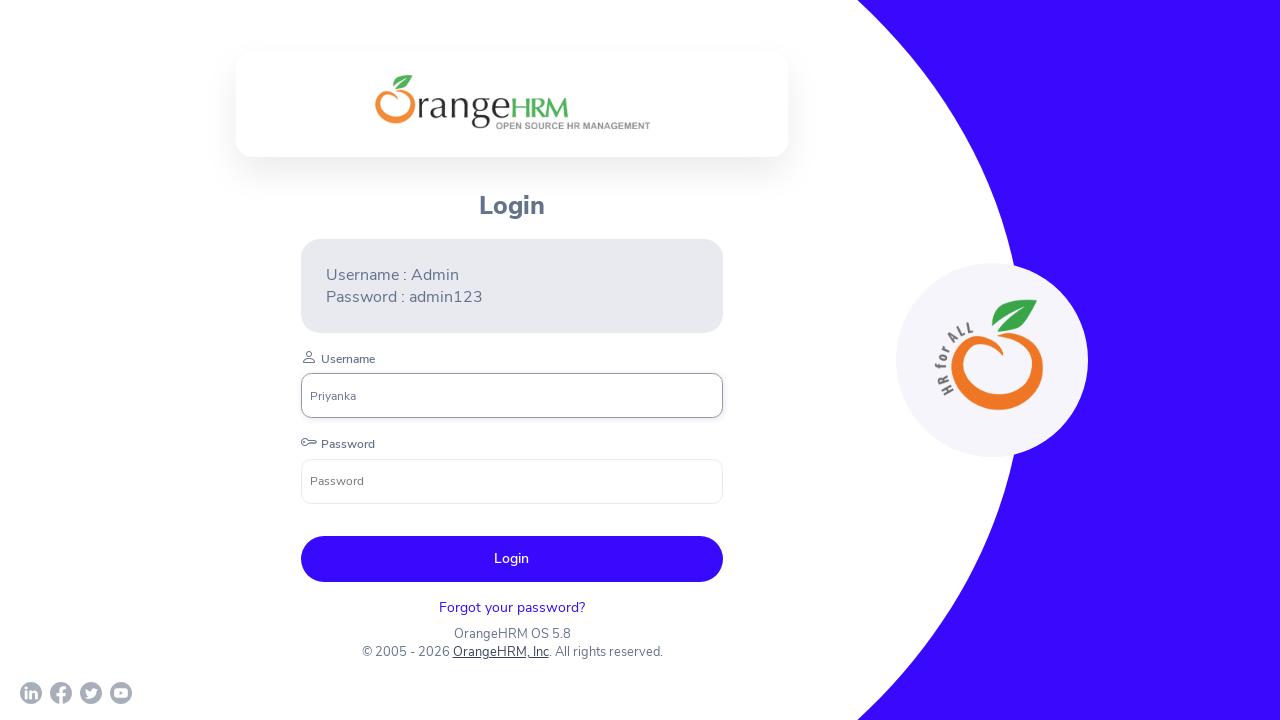

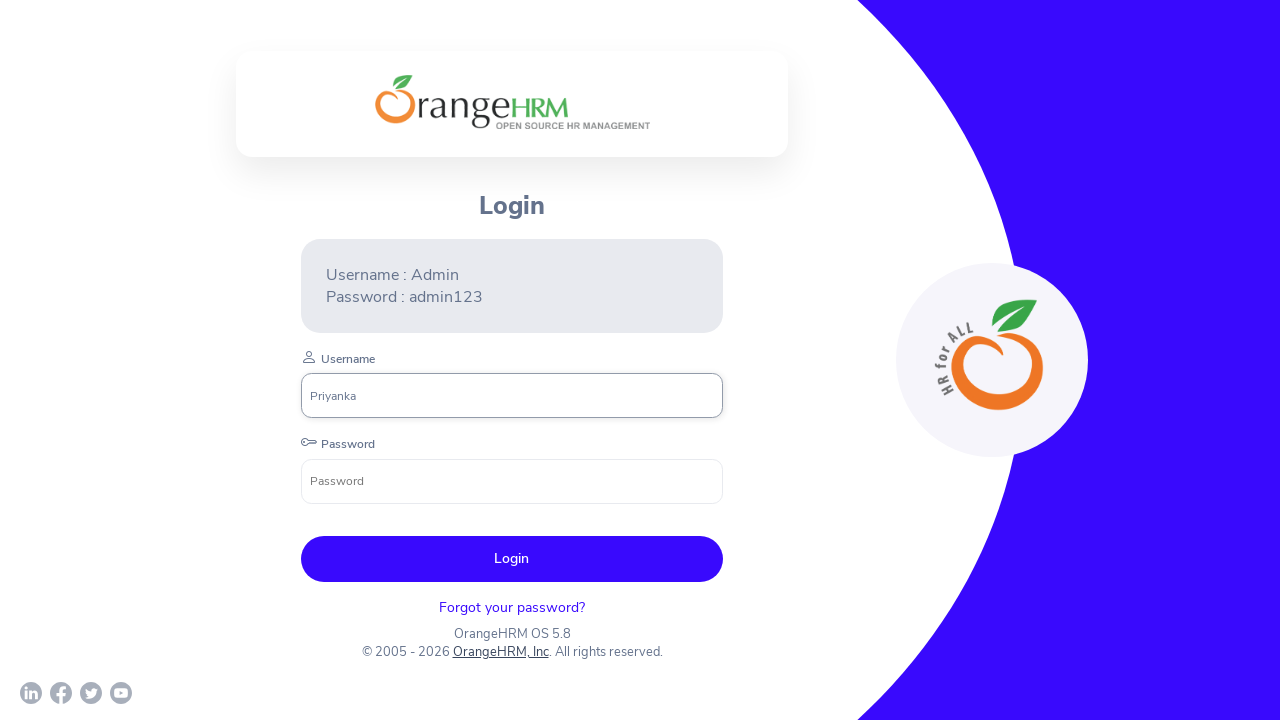